Tests the initial state of the feedback page by verifying all fields are empty and checking button colors

Starting URL: https://kristinek.github.io/site/tasks/provide_feedback

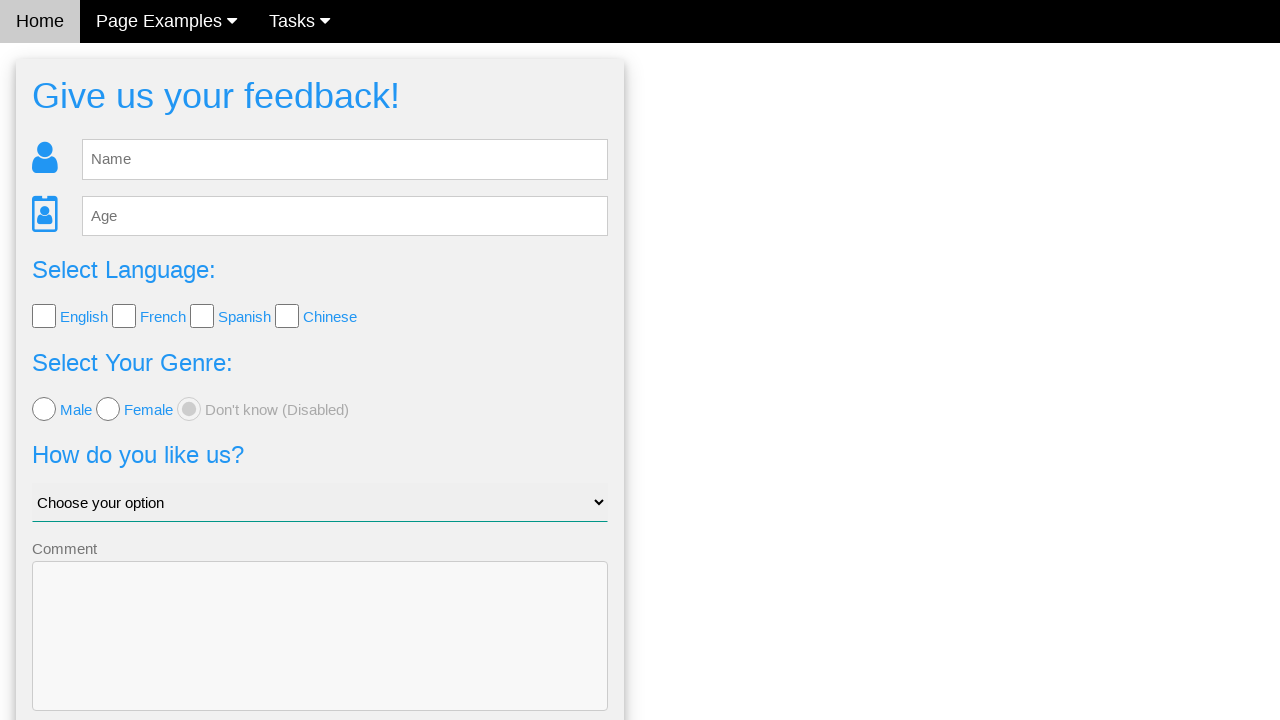

Cleared name field to verify initial empty state on input[name='name']
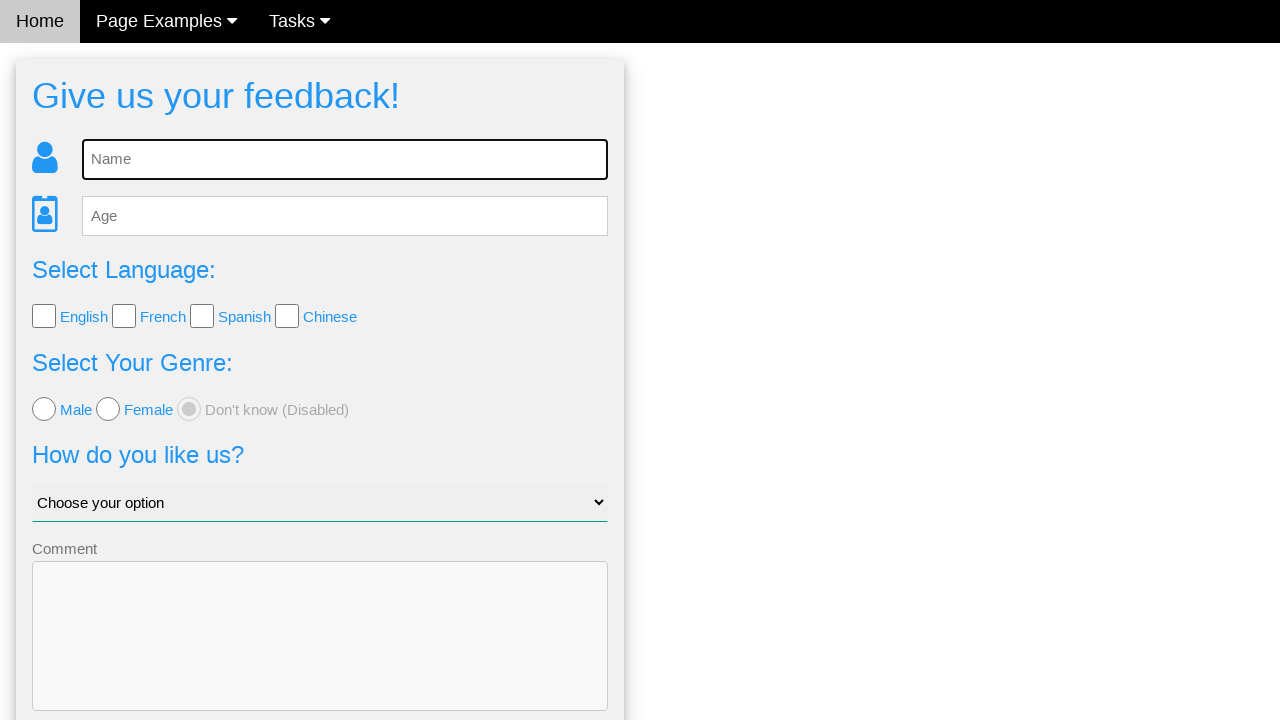

Cleared age field to verify initial empty state on input[name='age']
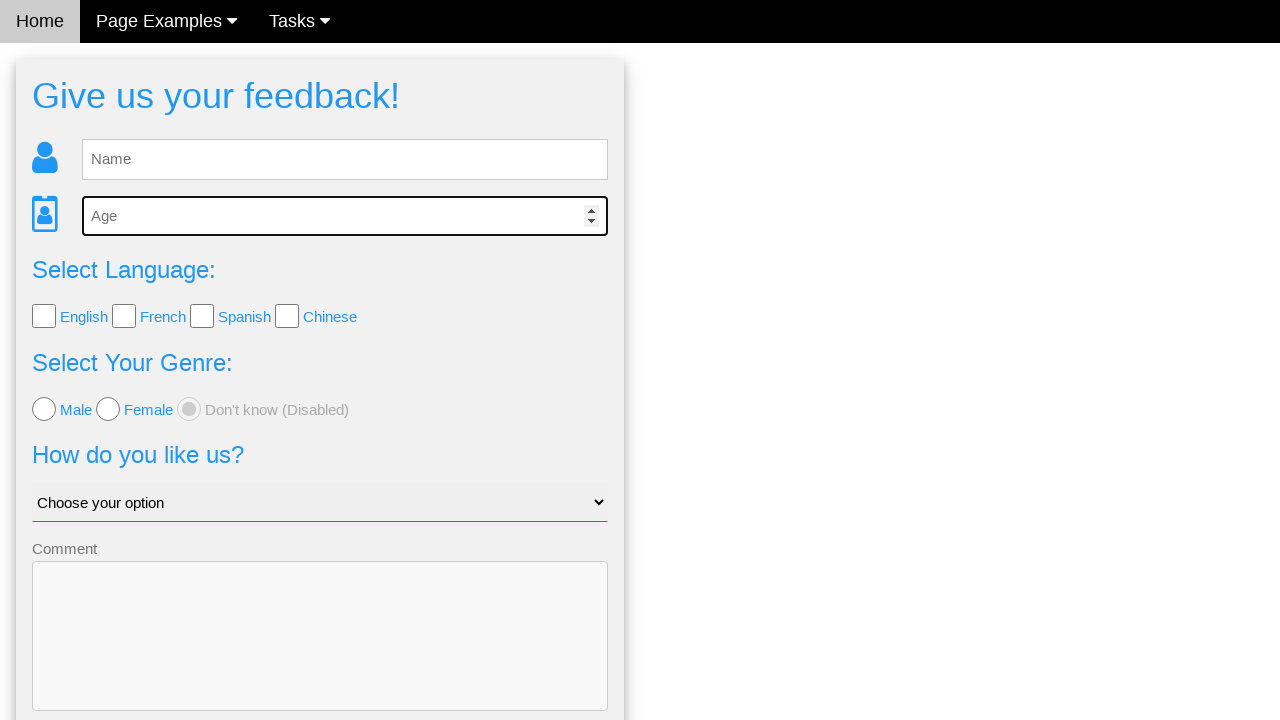

Filled comment field with 'Good' on textarea[name='comment']
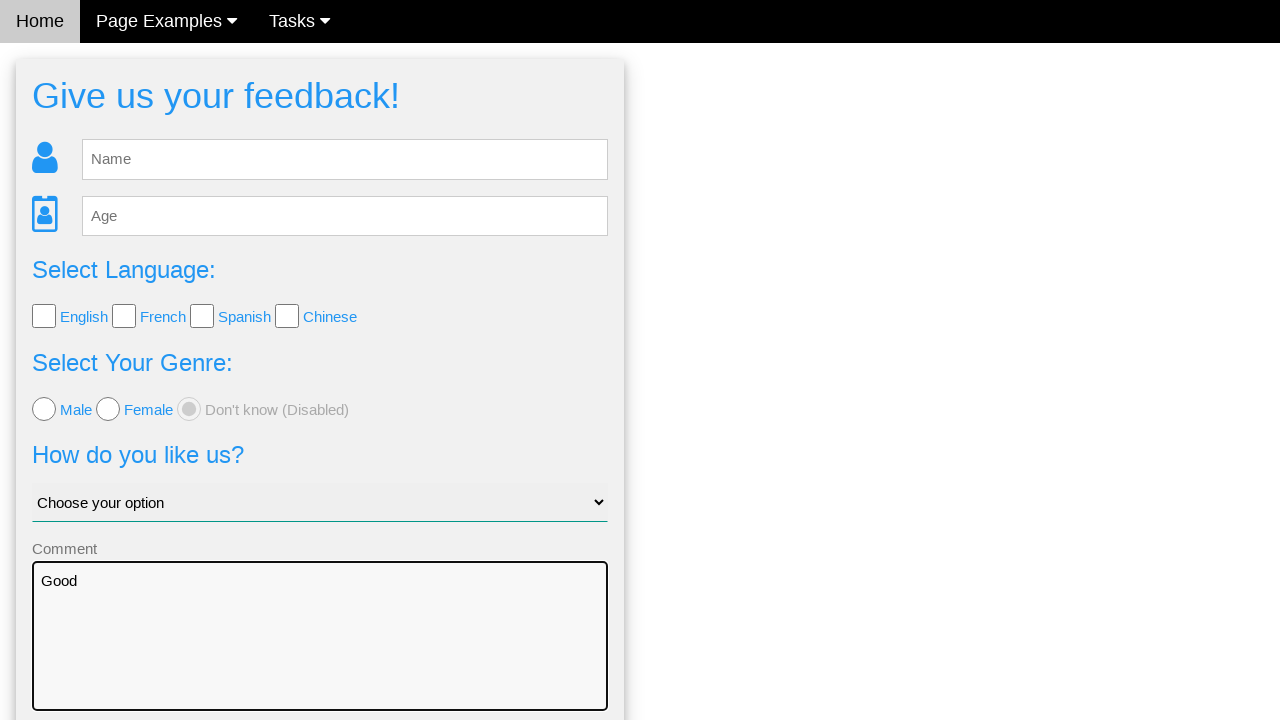

Clicked submit button to test feedback form submission at (320, 656) on button[type='submit']
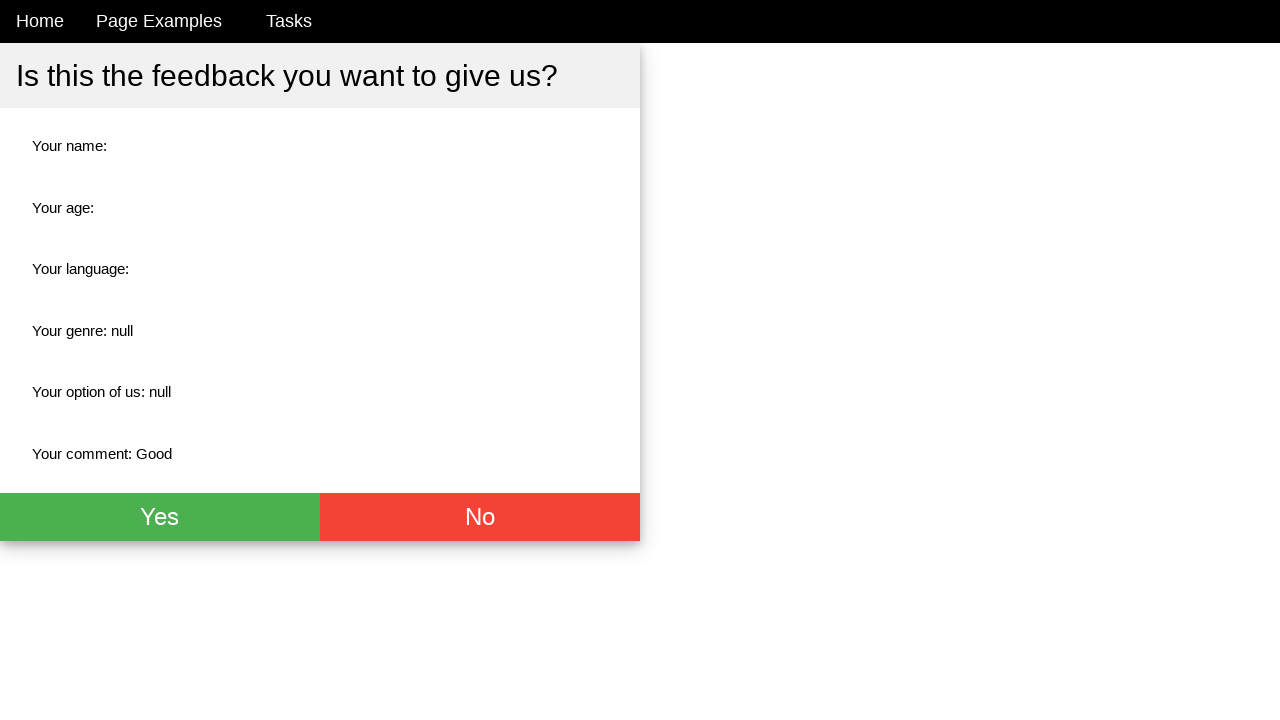

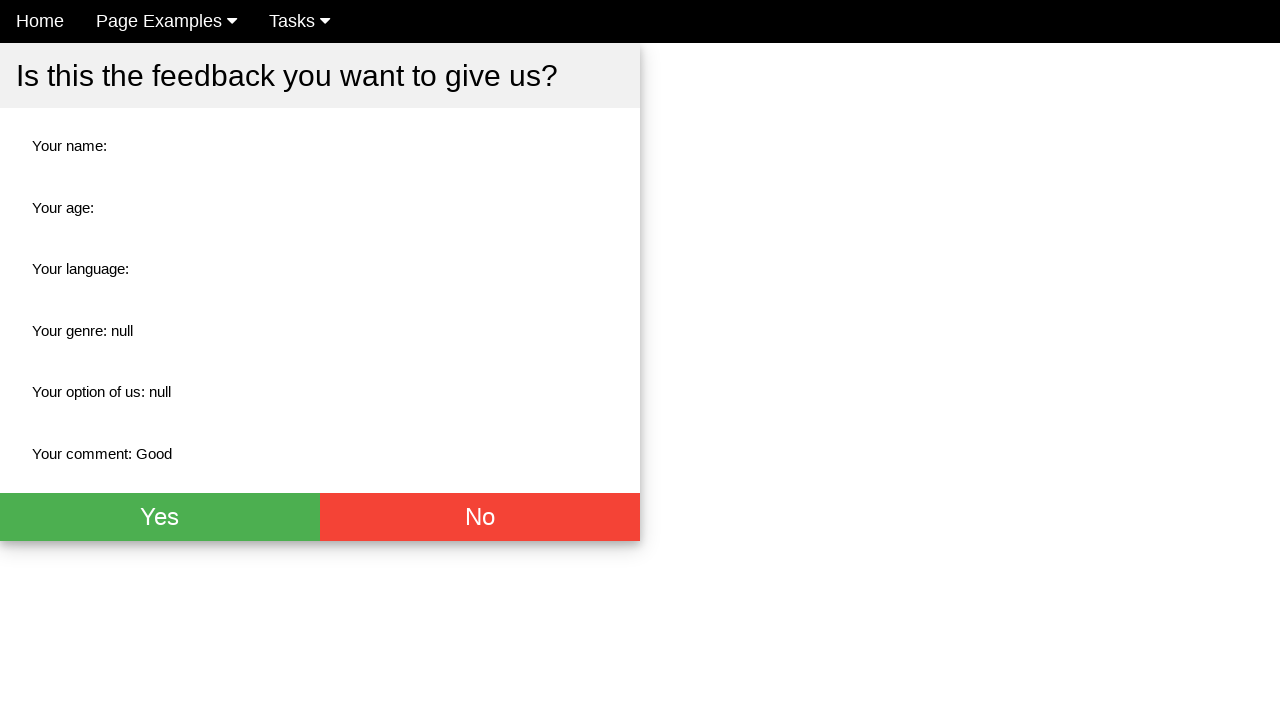